Navigates to the omayo blogspot test page, maximizes the browser window, and verifies the page loads successfully.

Starting URL: https://omayo.blogspot.com/

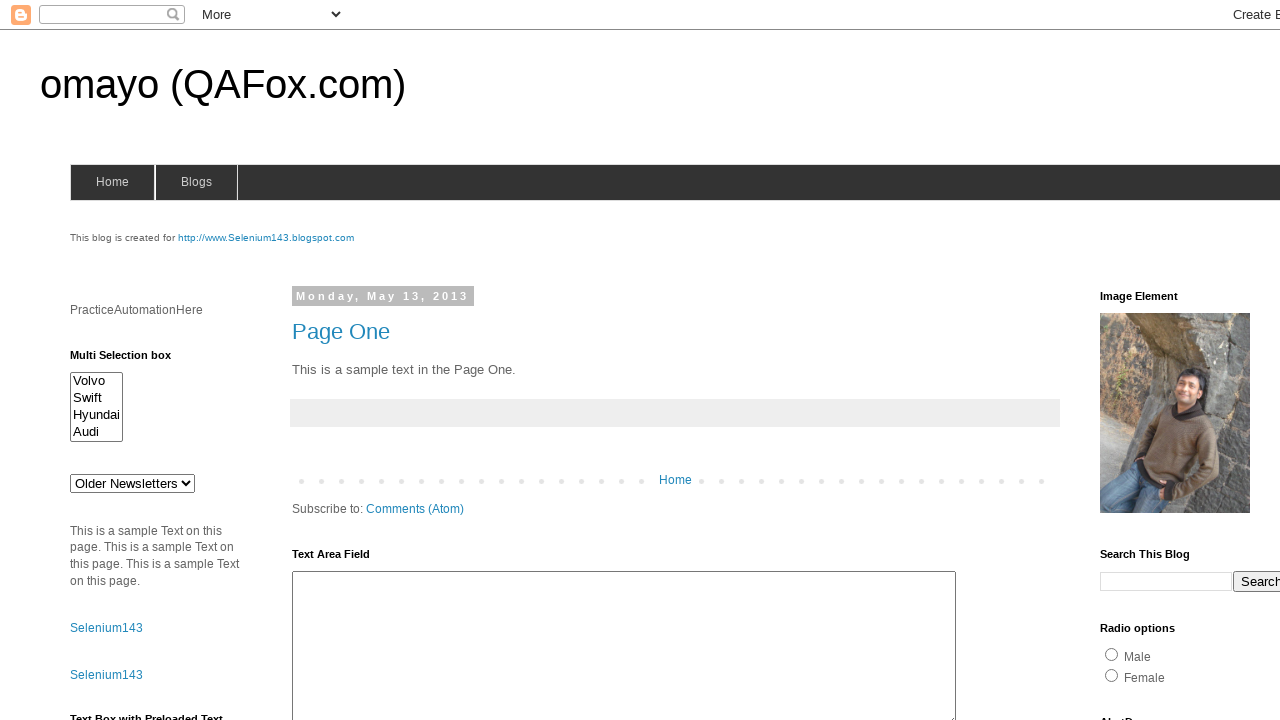

Navigated to omayo blogspot test page
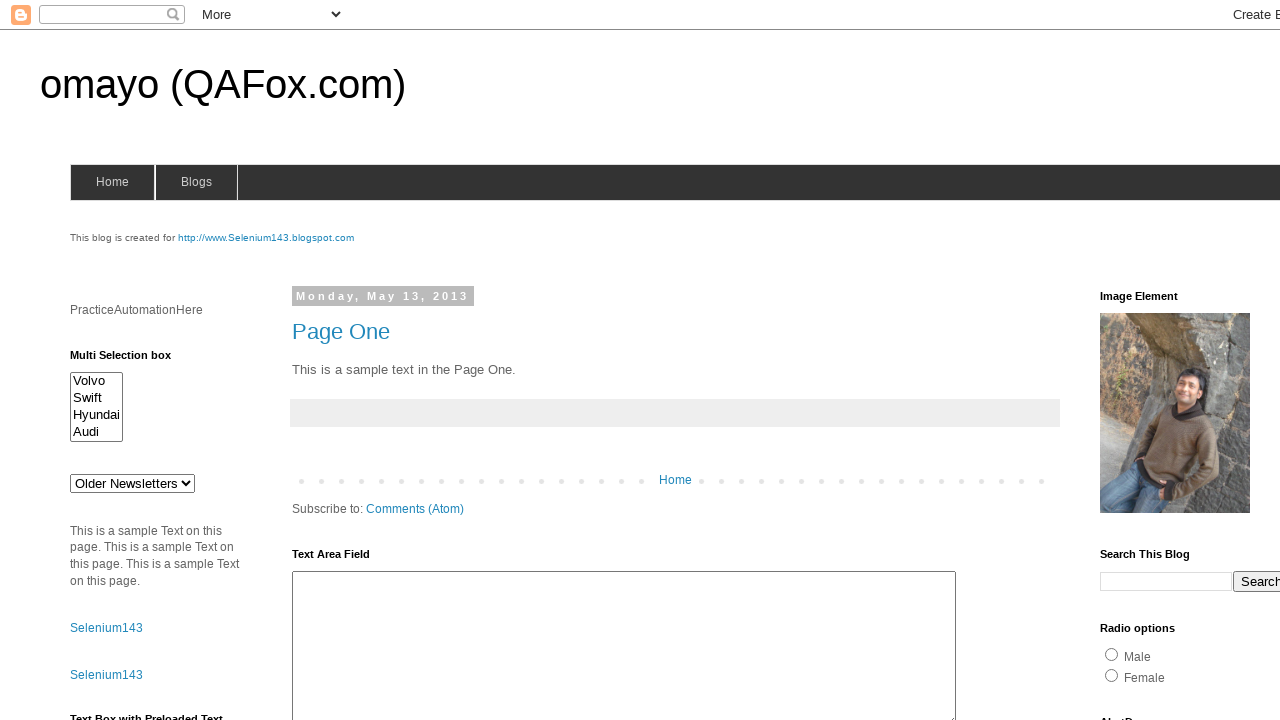

Maximized browser window to 1920x1080
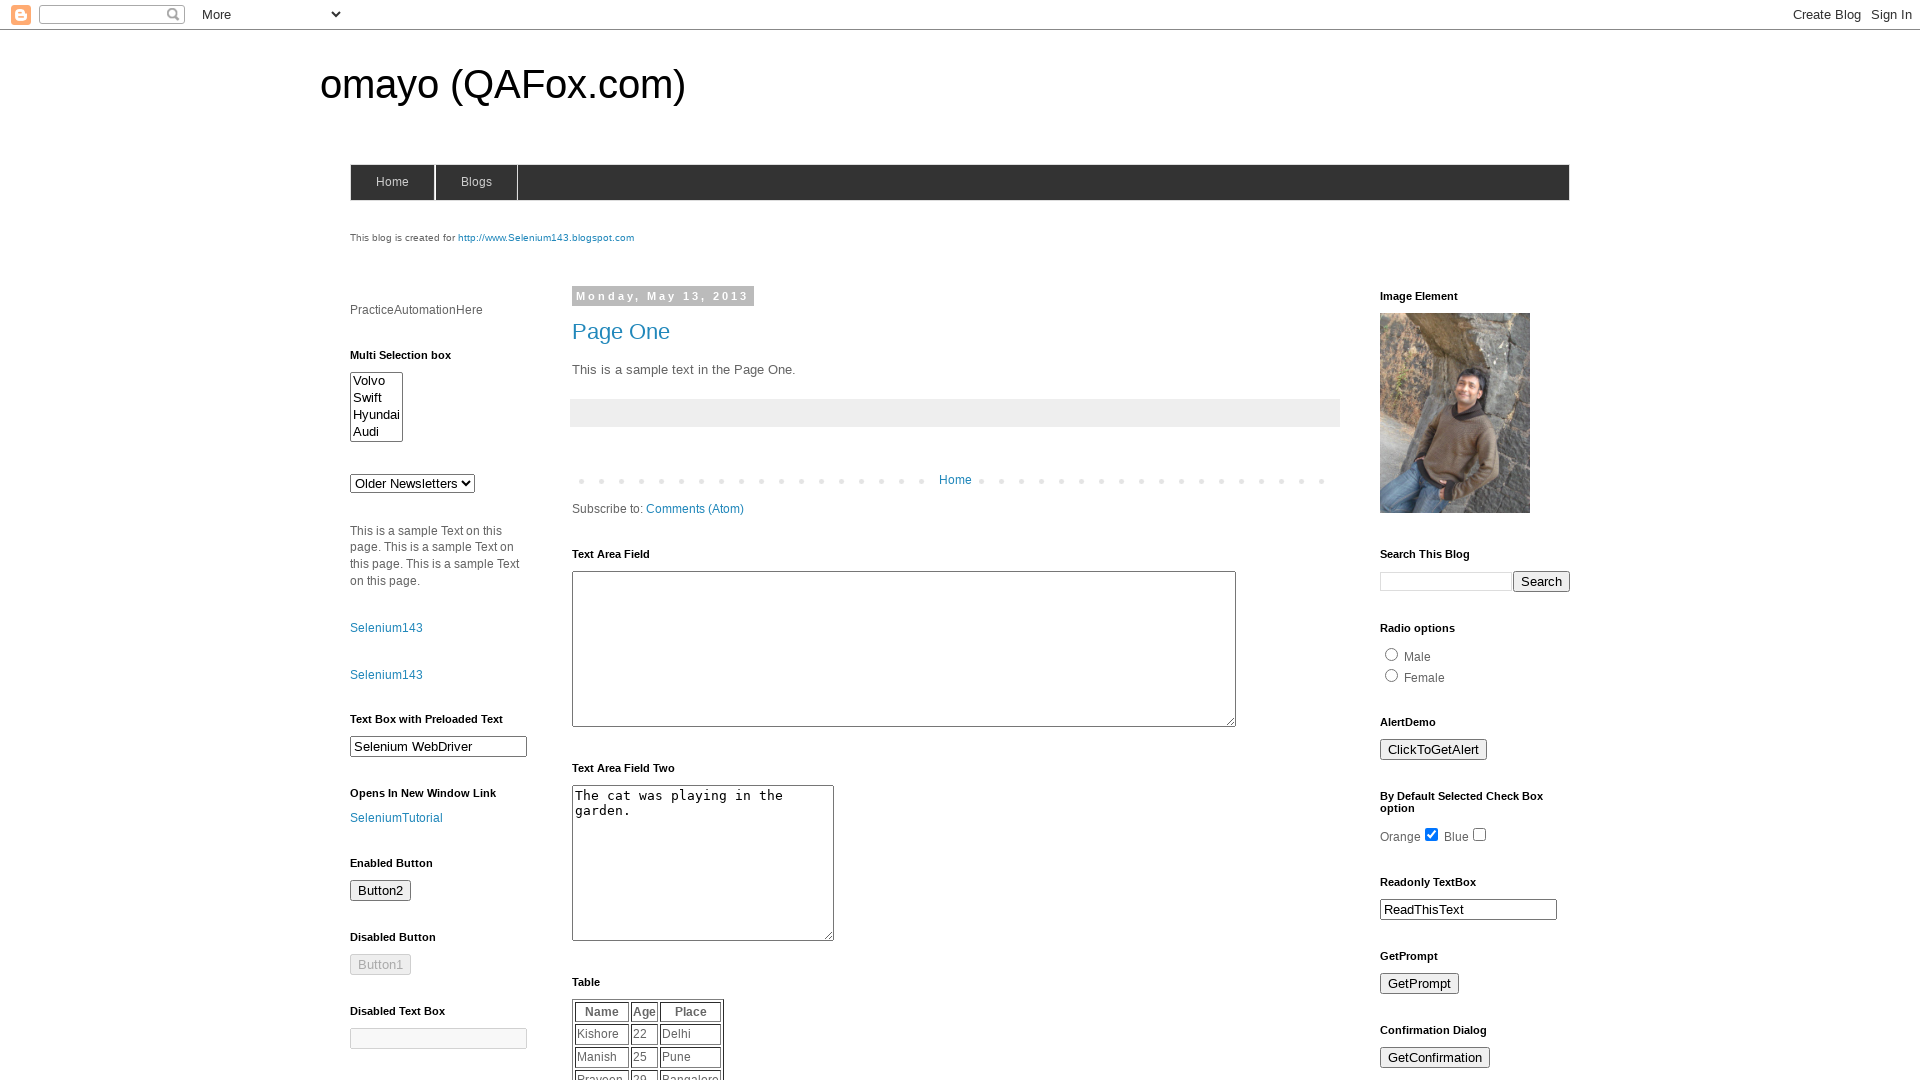

Page DOM content fully loaded
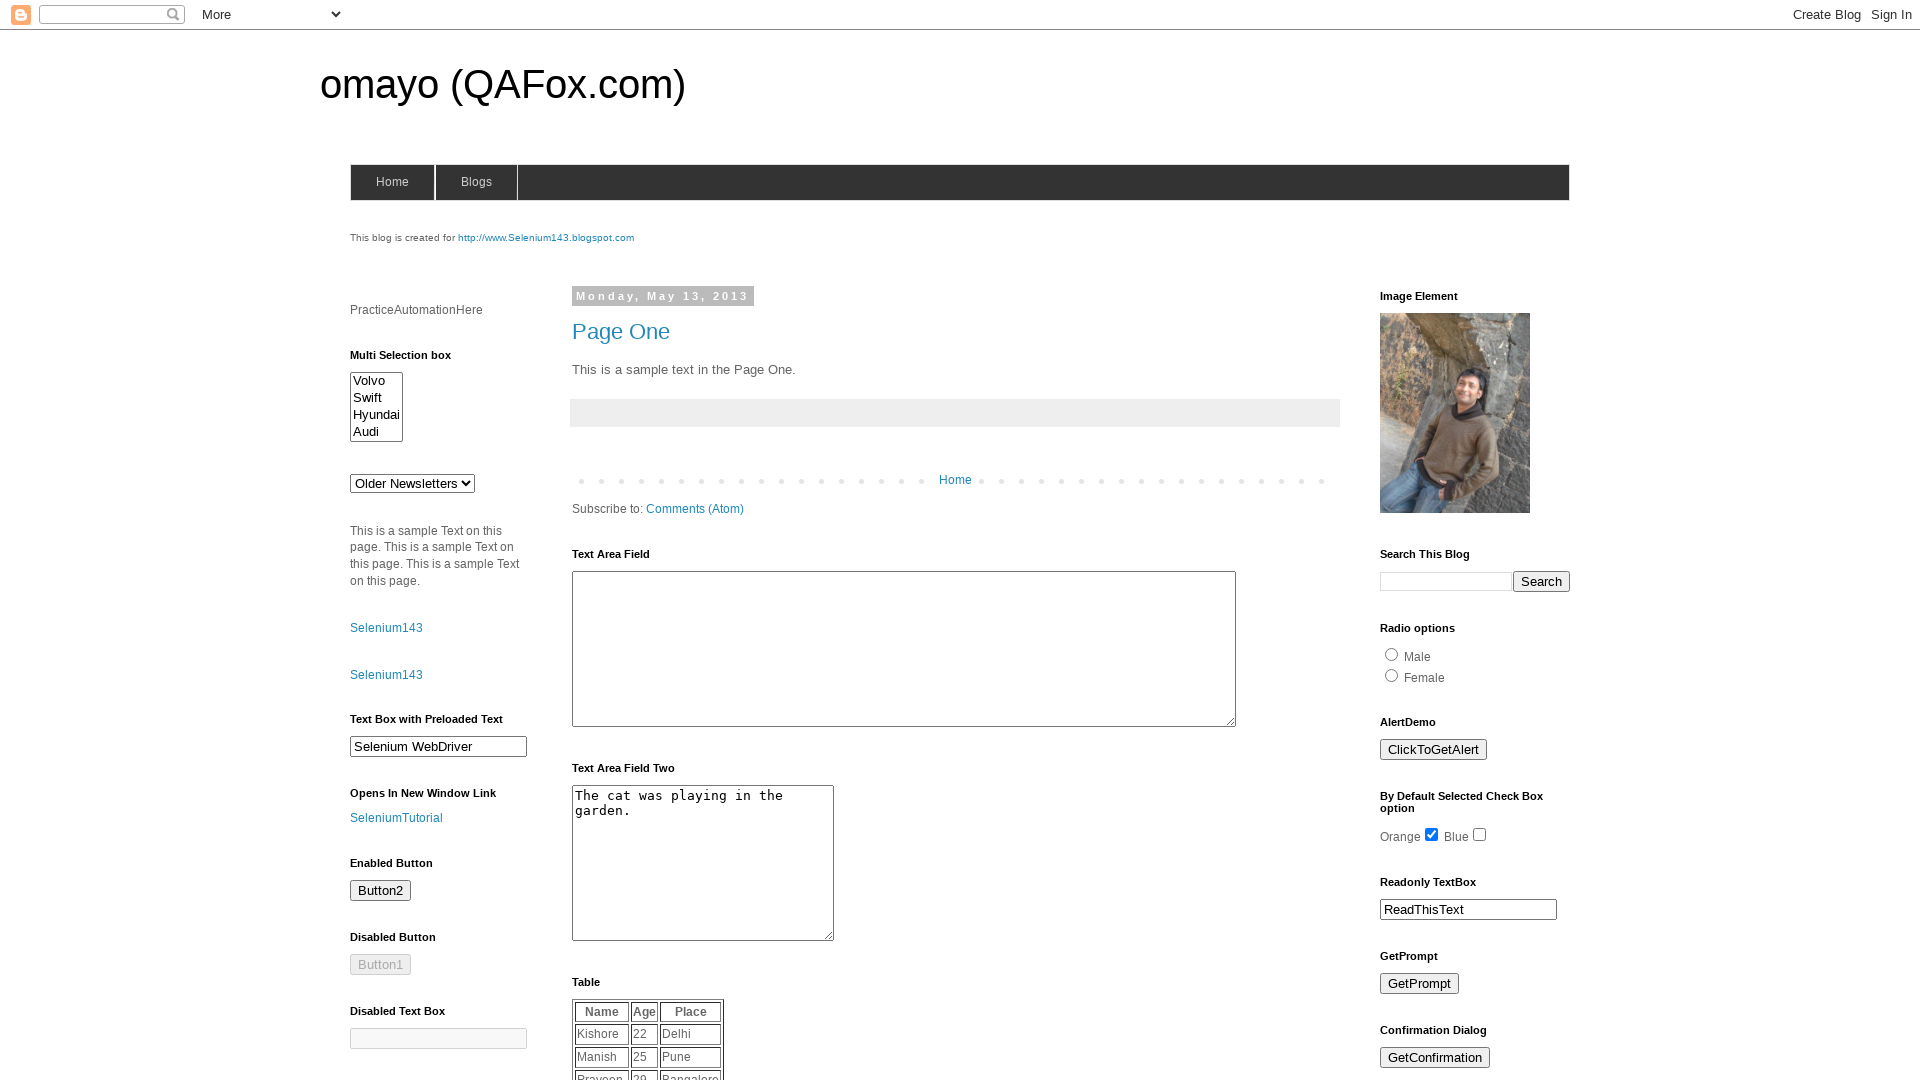

Verified page loaded successfully by detecting body element
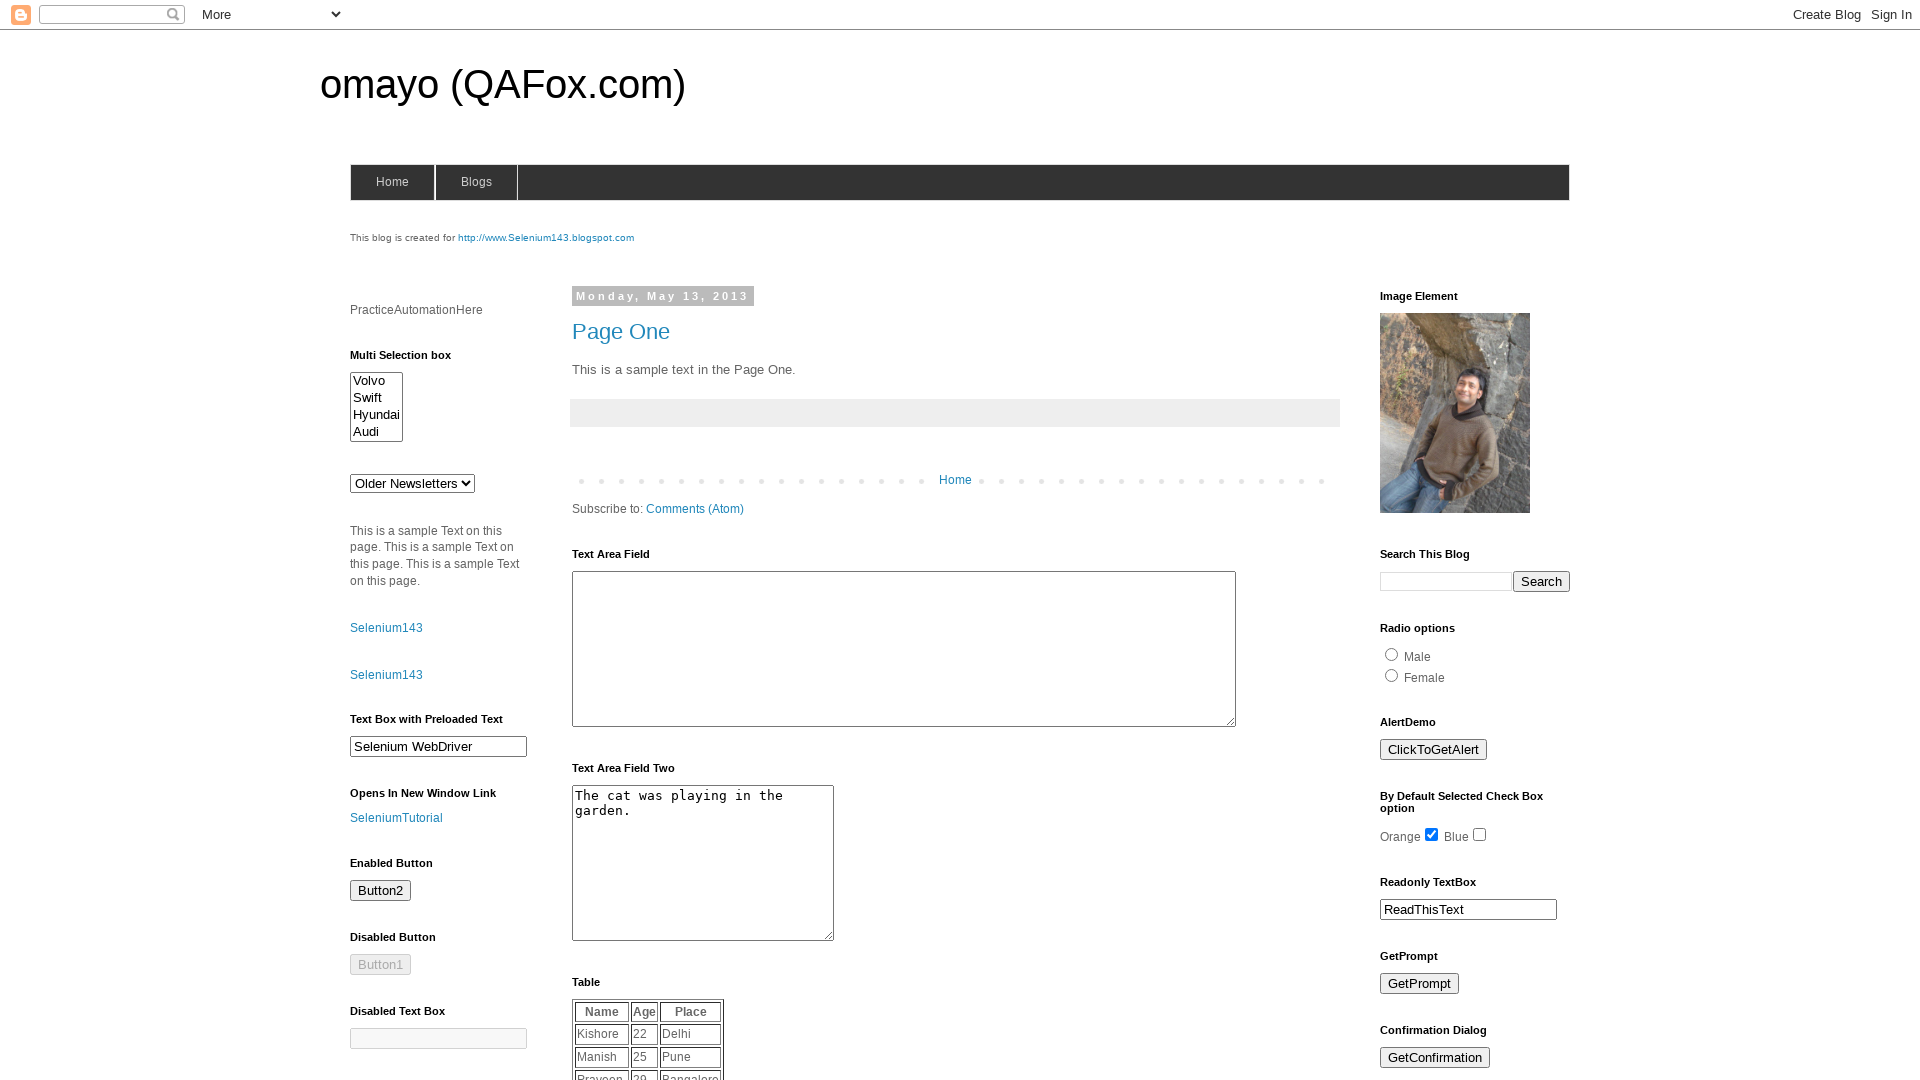

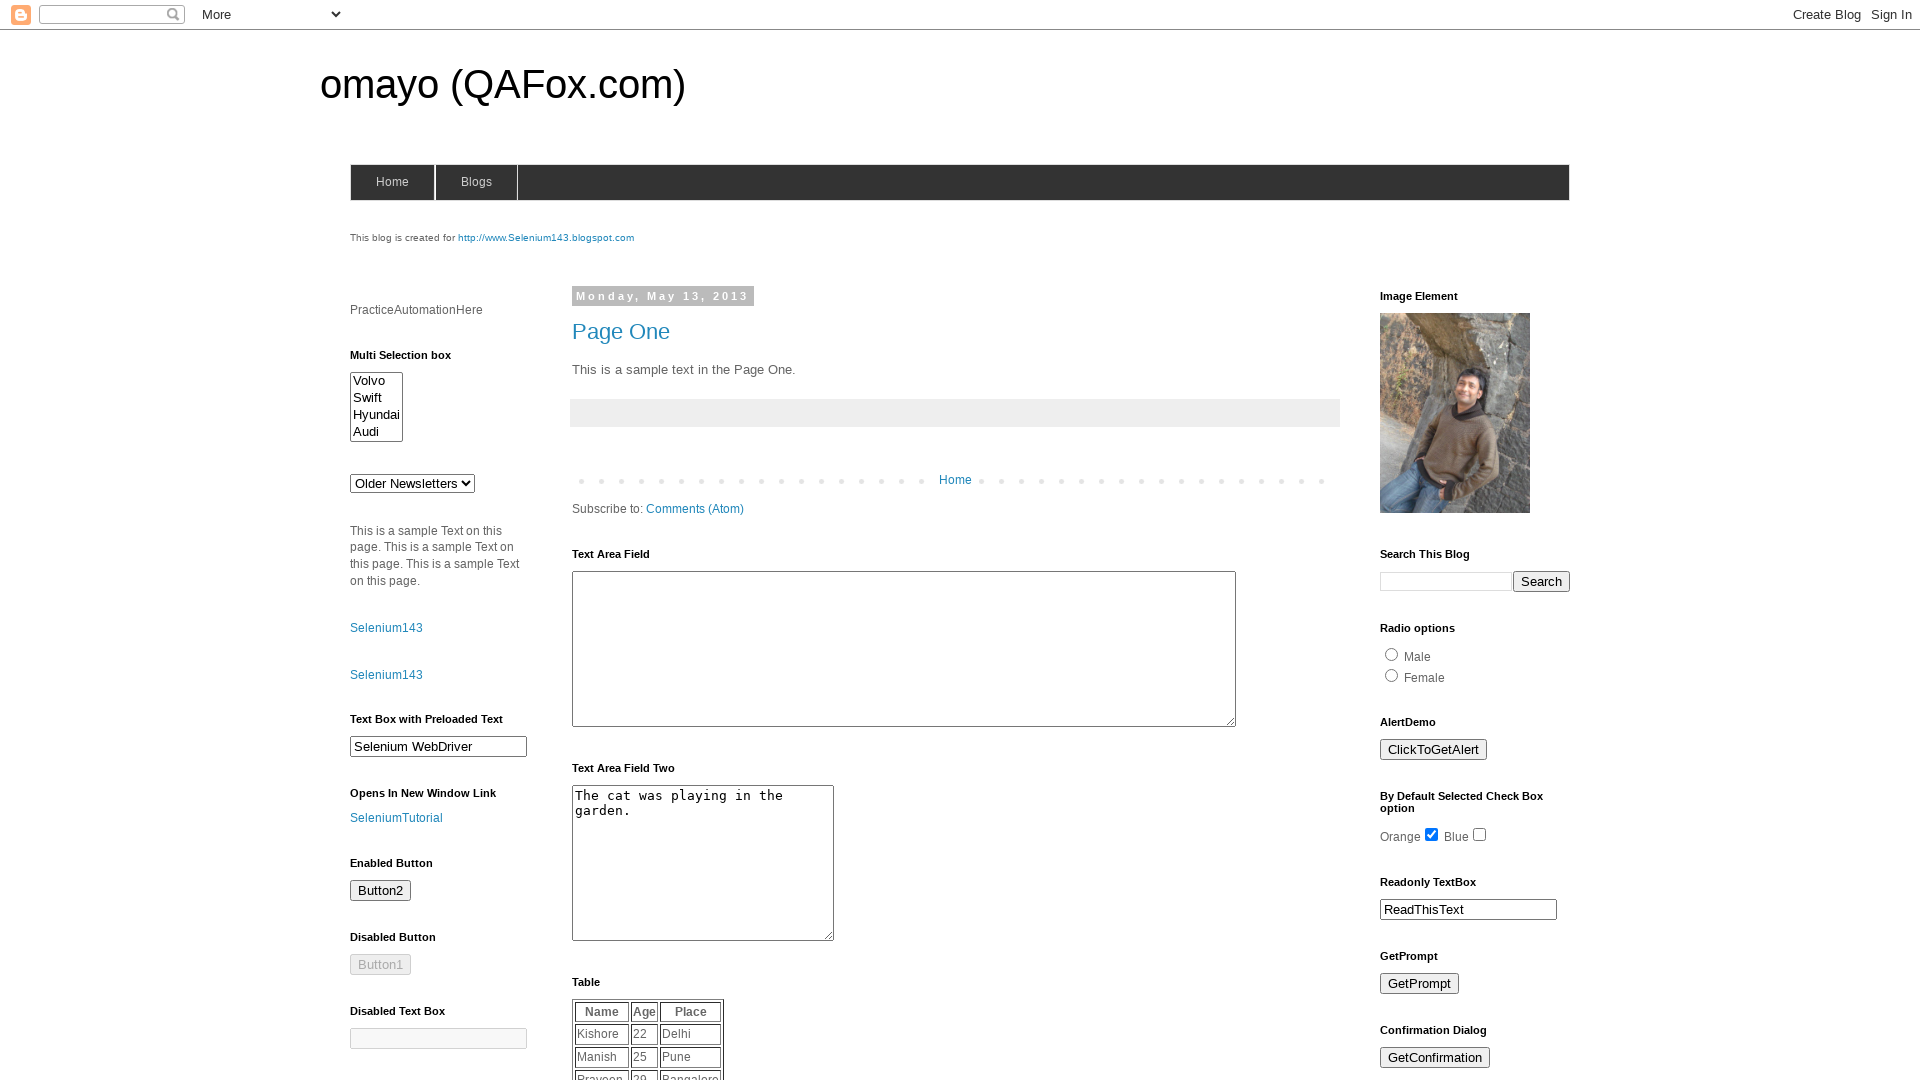